Navigates to MinuteInbox temporary email service and waits for the email address element to be displayed on the page.

Starting URL: https://www.minuteinbox.com/

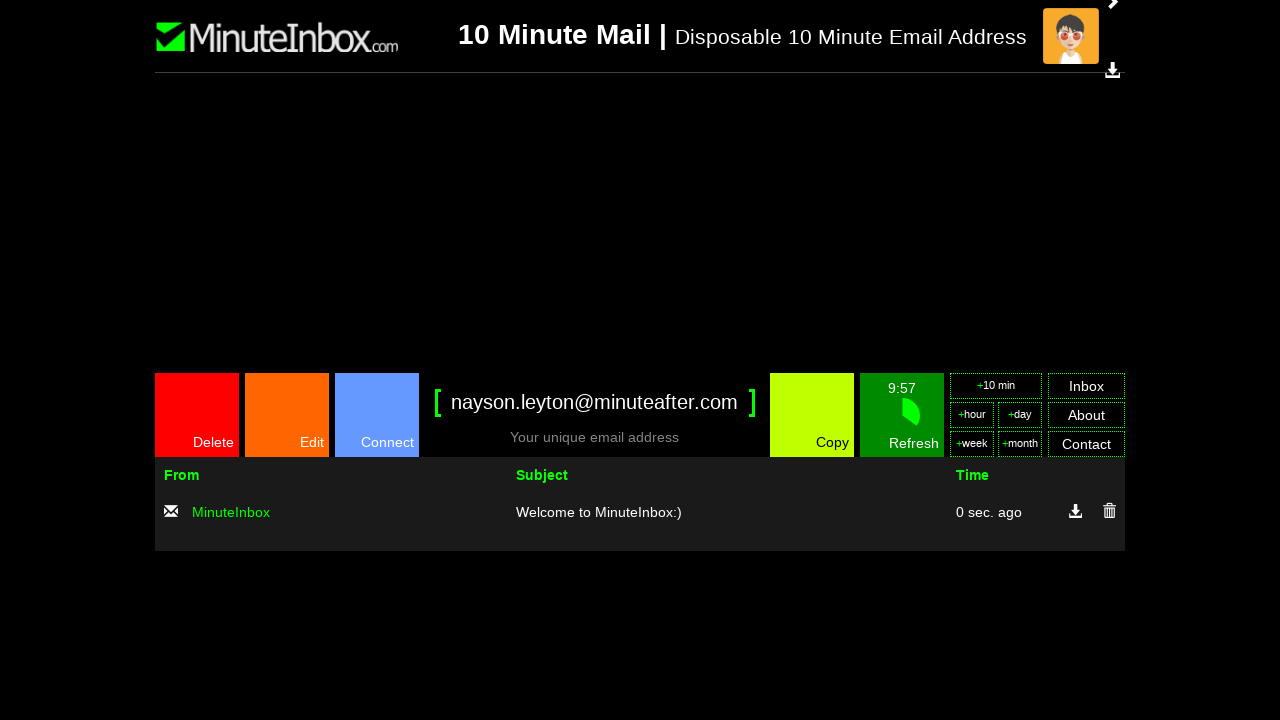

Navigated to MinuteInbox temporary email service
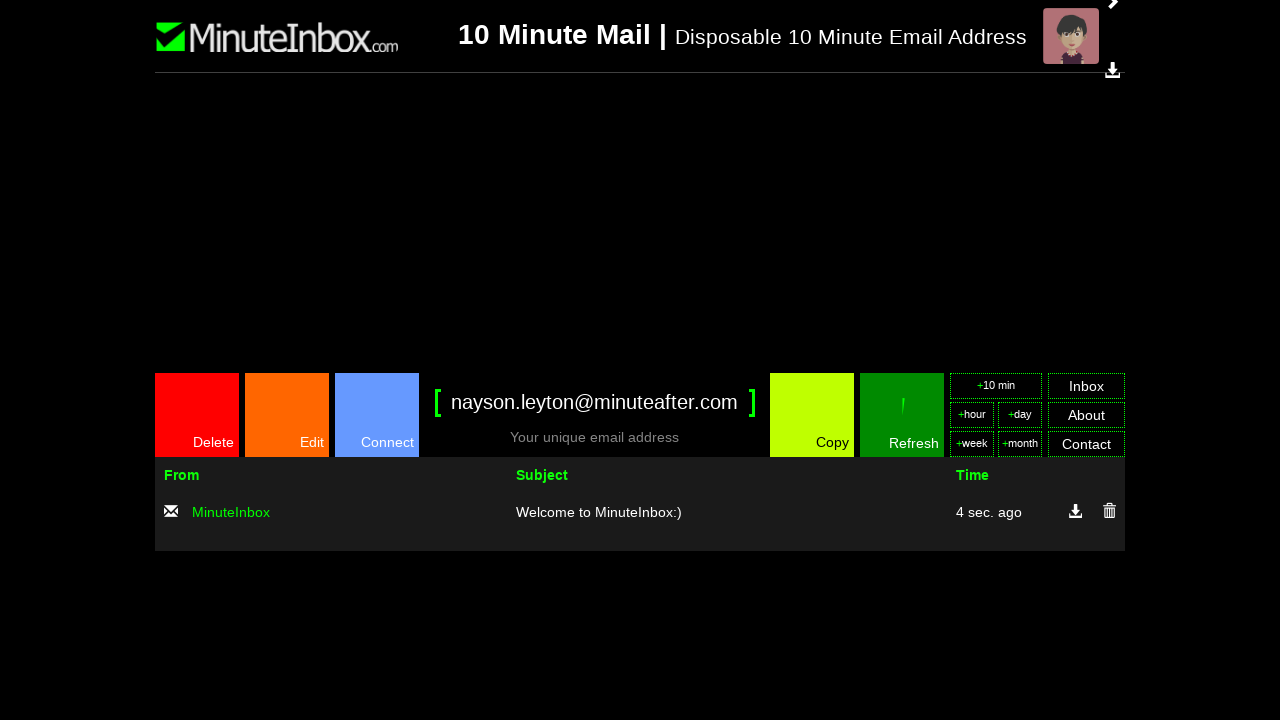

Email address element loaded on the page
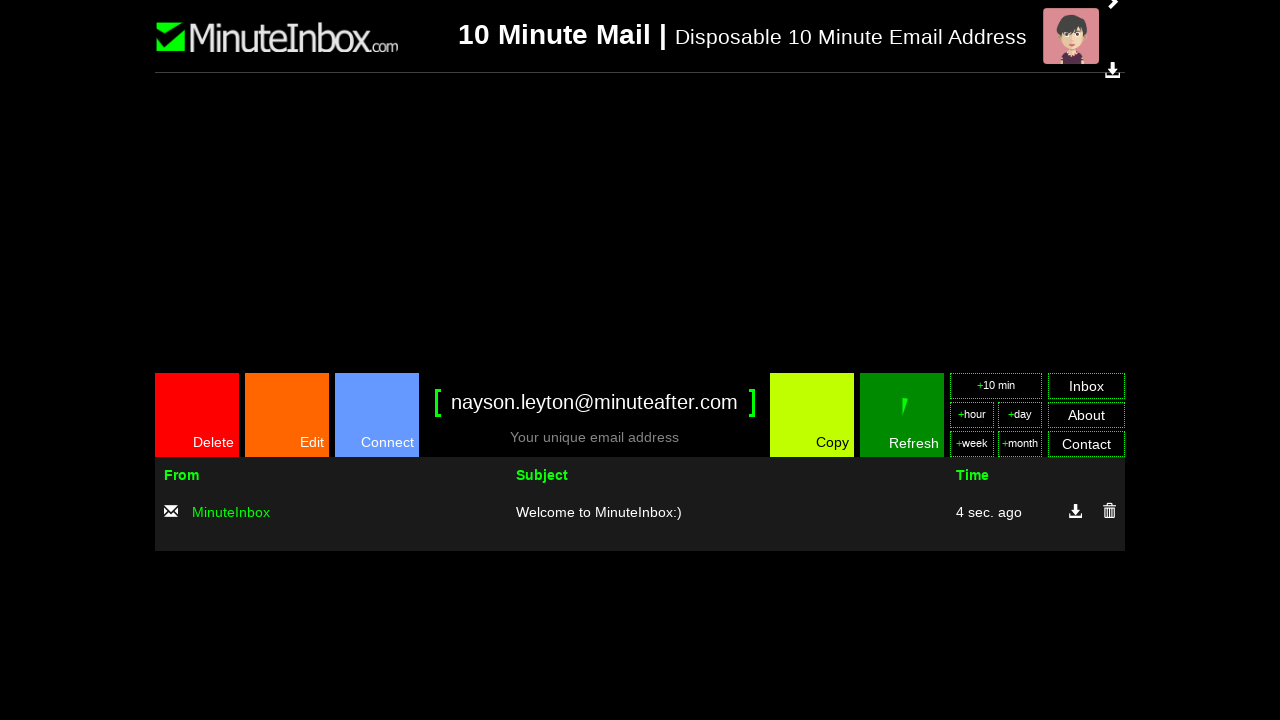

Located email address element
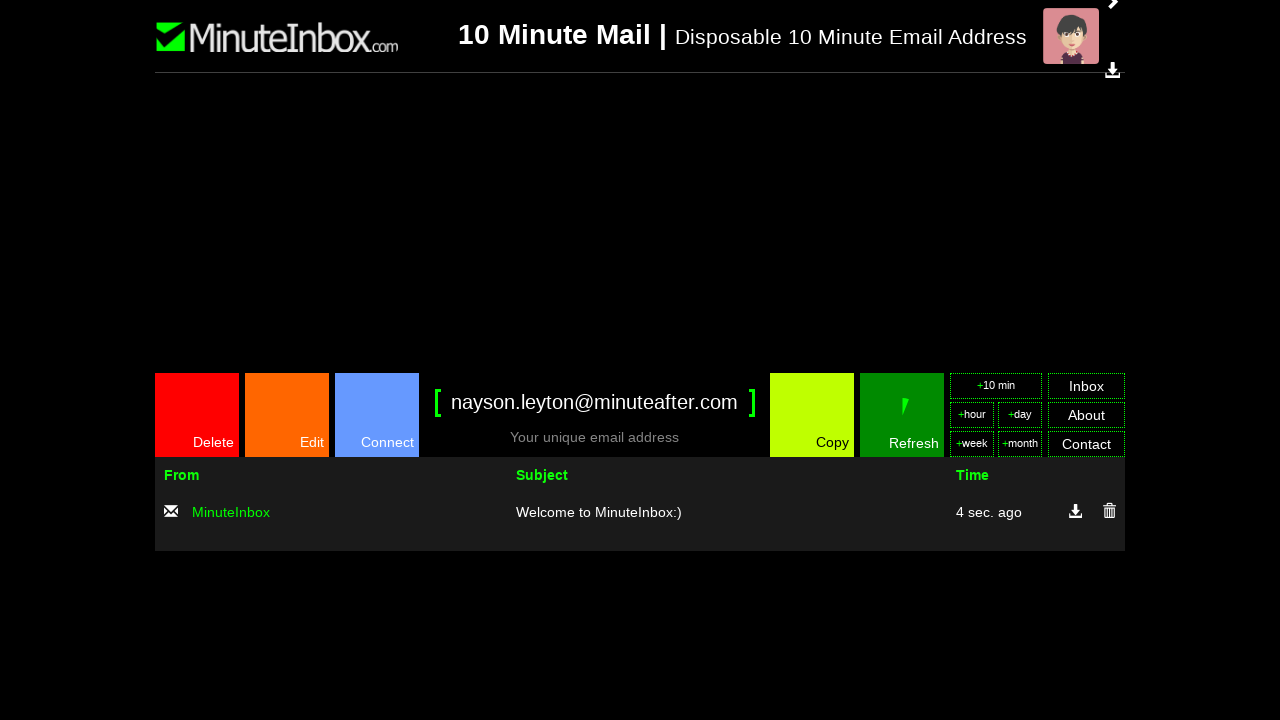

Email address element is visible and ready to use
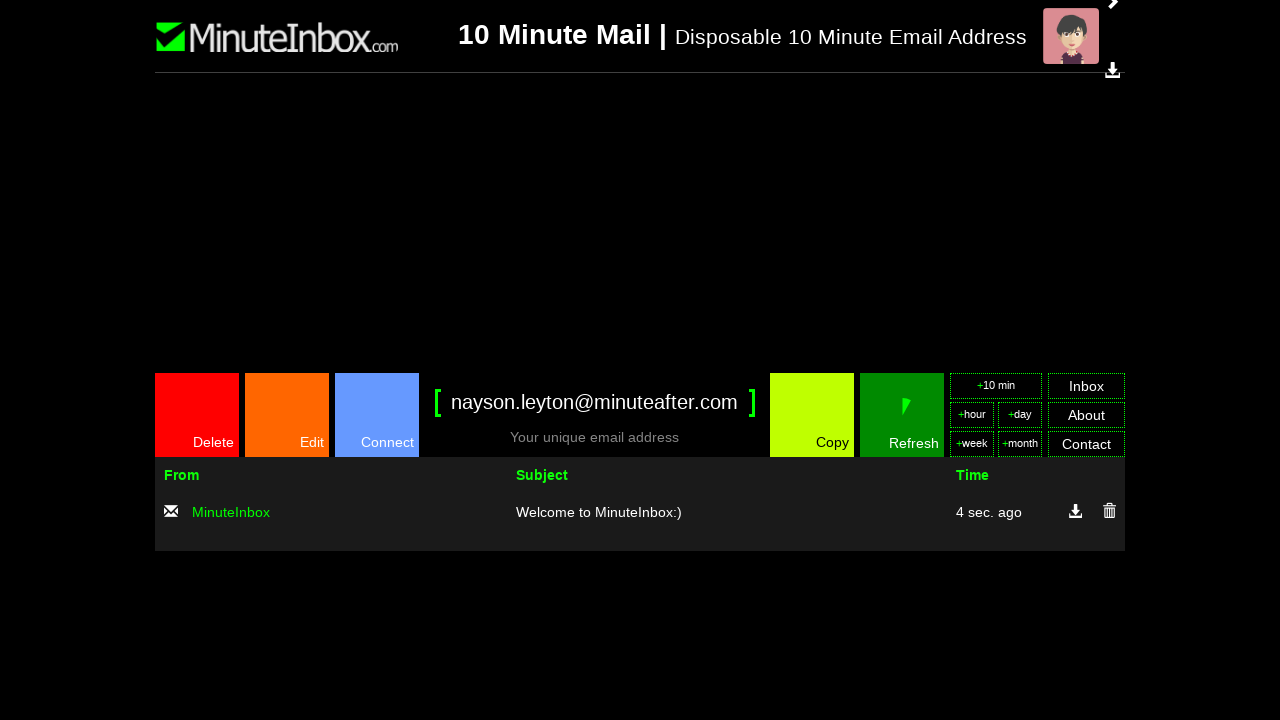

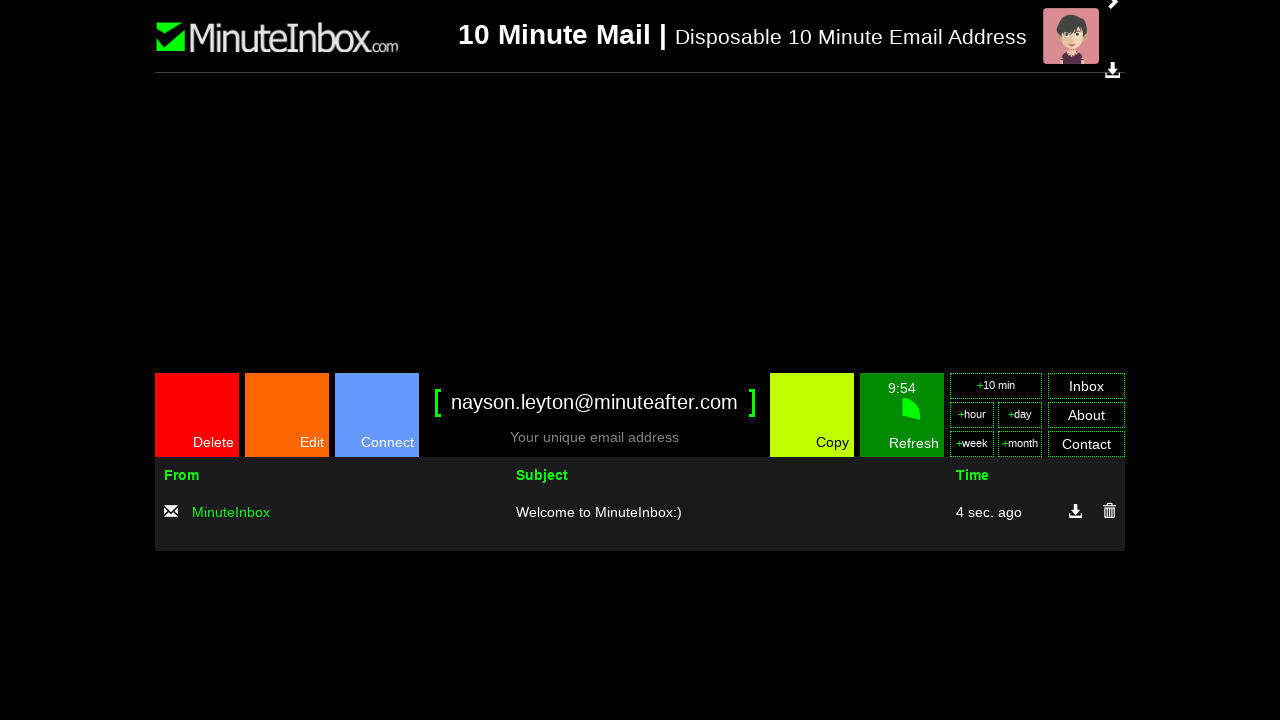